Tests basic browser navigation functionality including navigating to a URL, going back, forward, and refreshing the page on the nopCommerce demo site.

Starting URL: https://demo.nopcommerce.com/

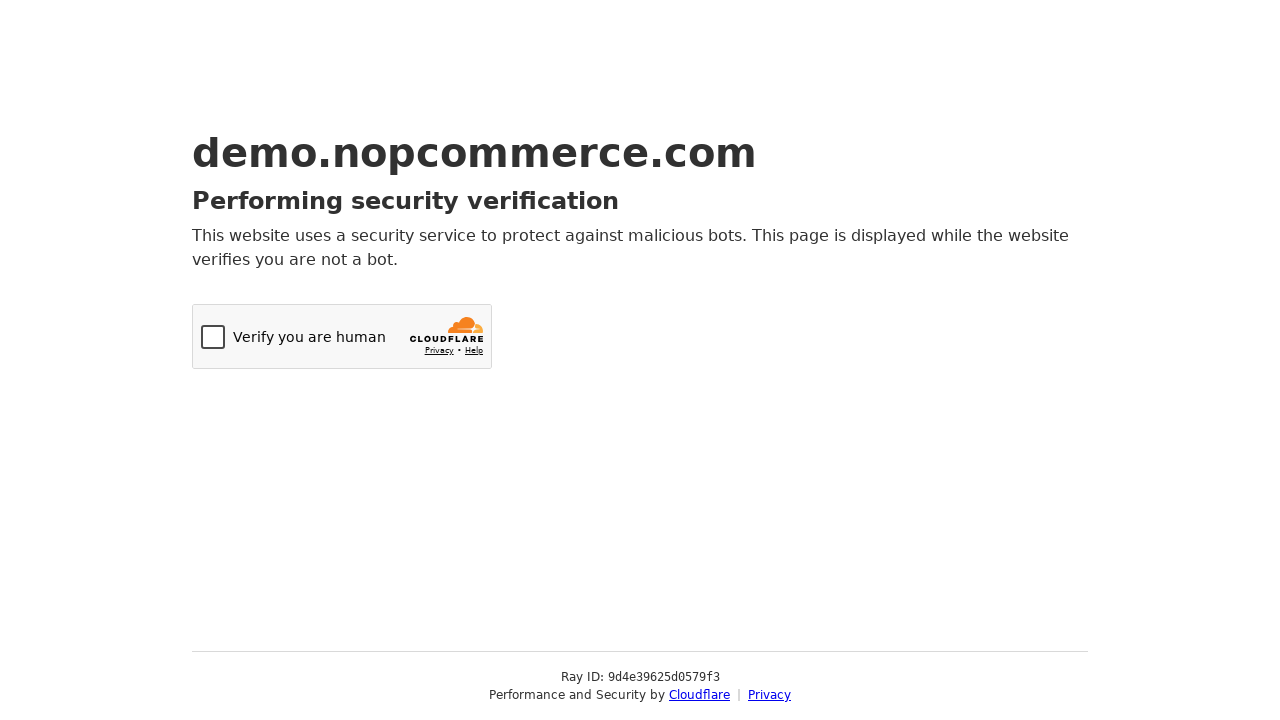

Retrieved page title from nopCommerce demo site
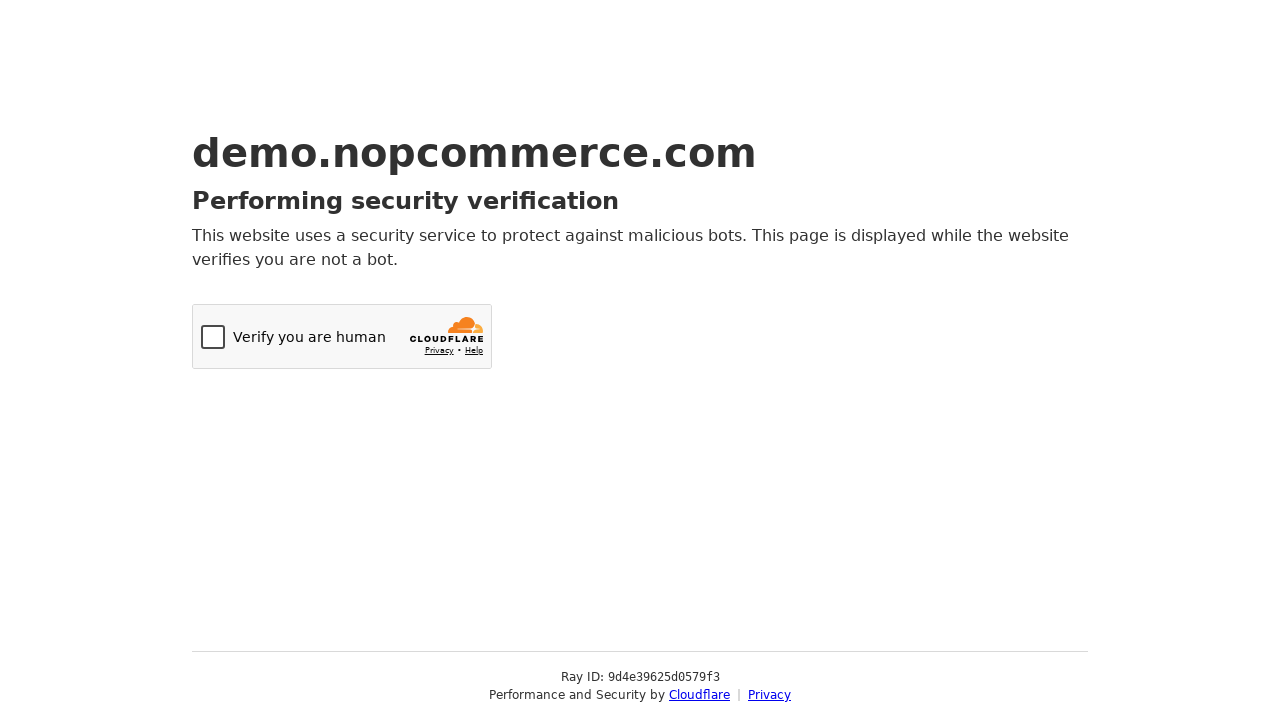

Retrieved current URL
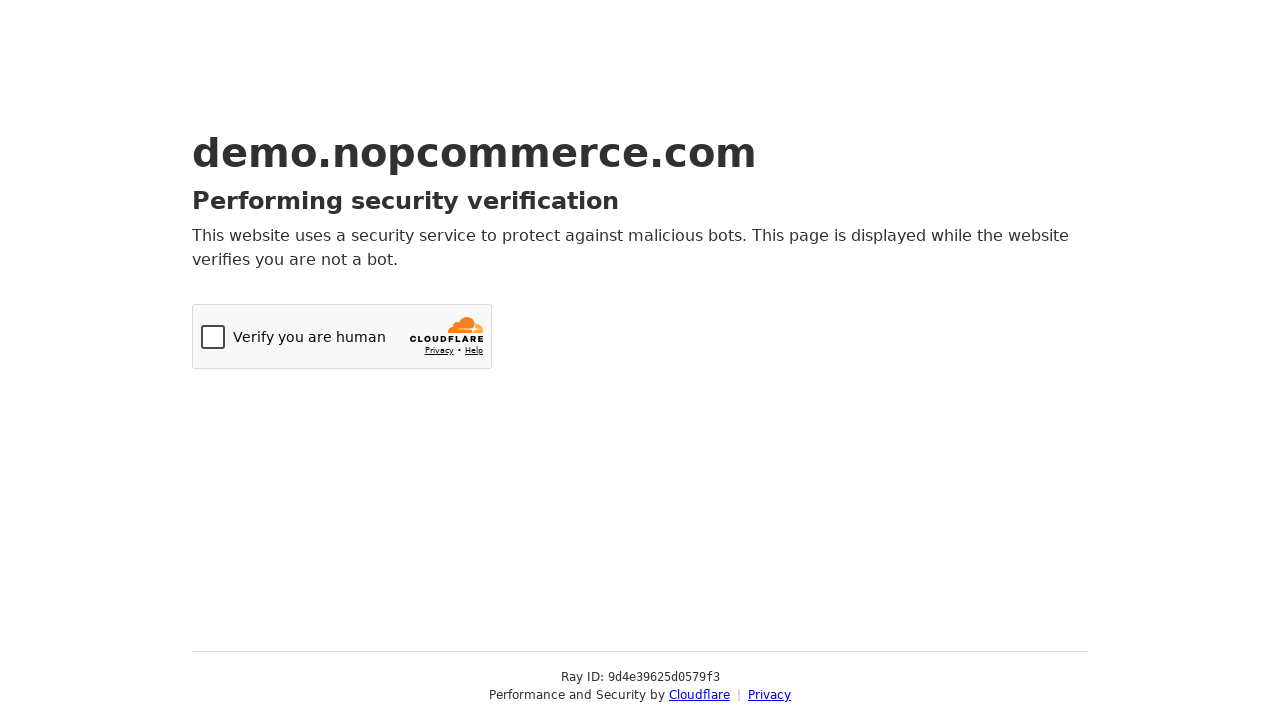

Navigated to nopCommerce login page
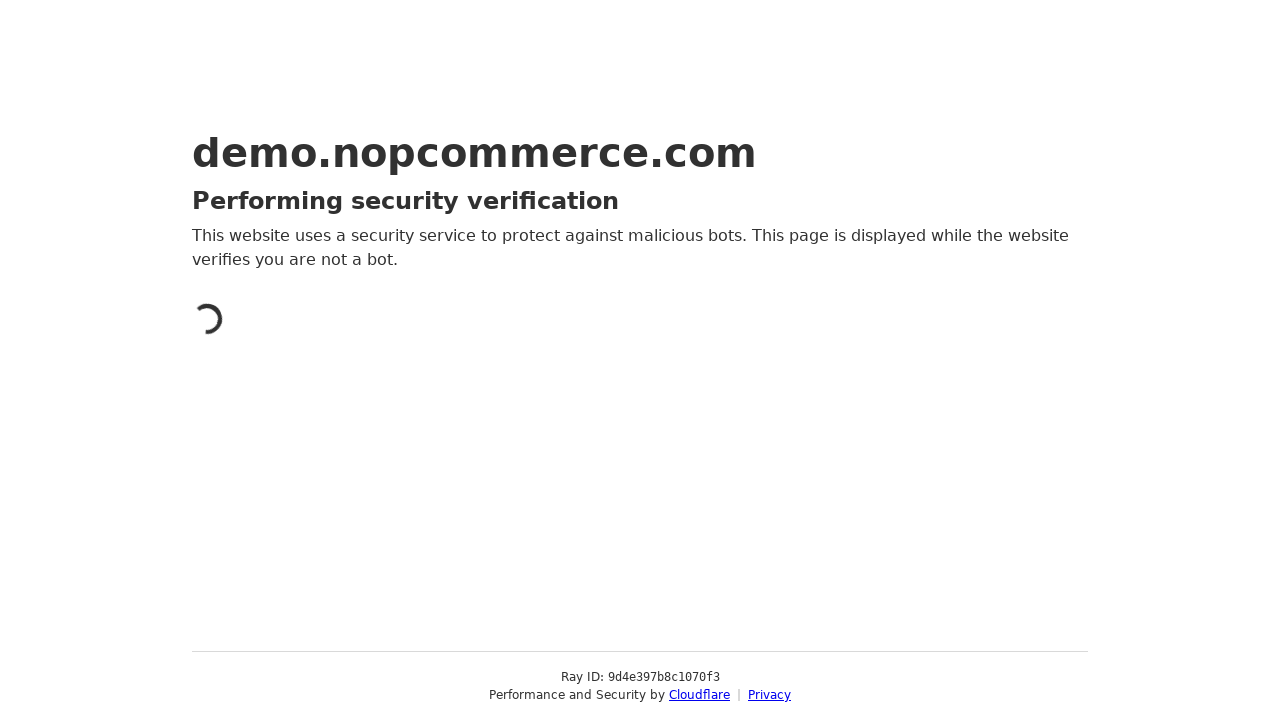

Navigated back to previous page
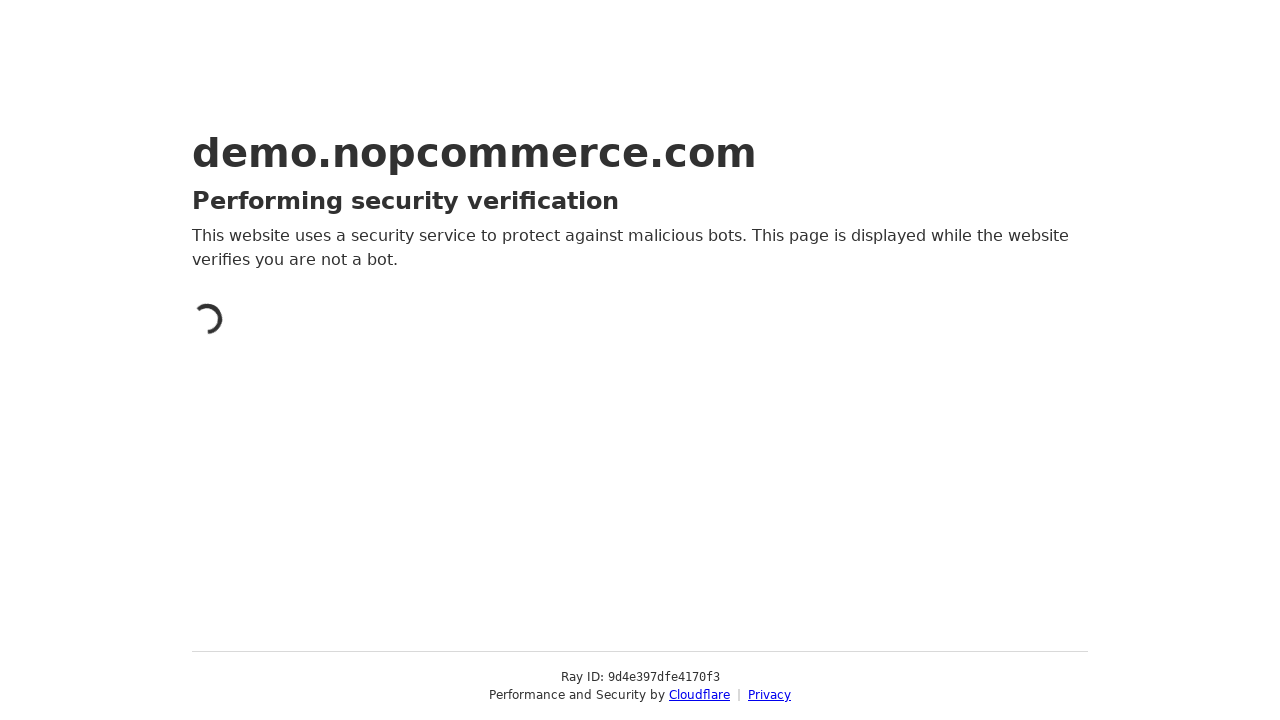

Navigated forward to login page
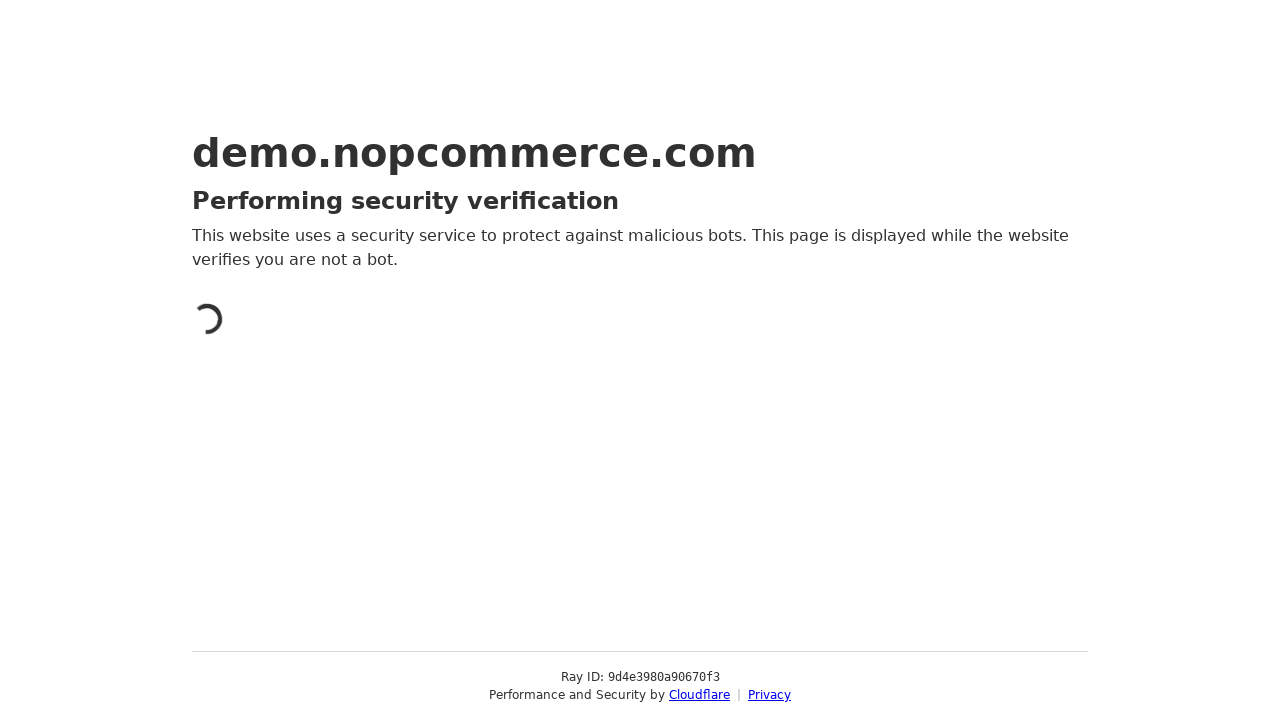

Refreshed the current page
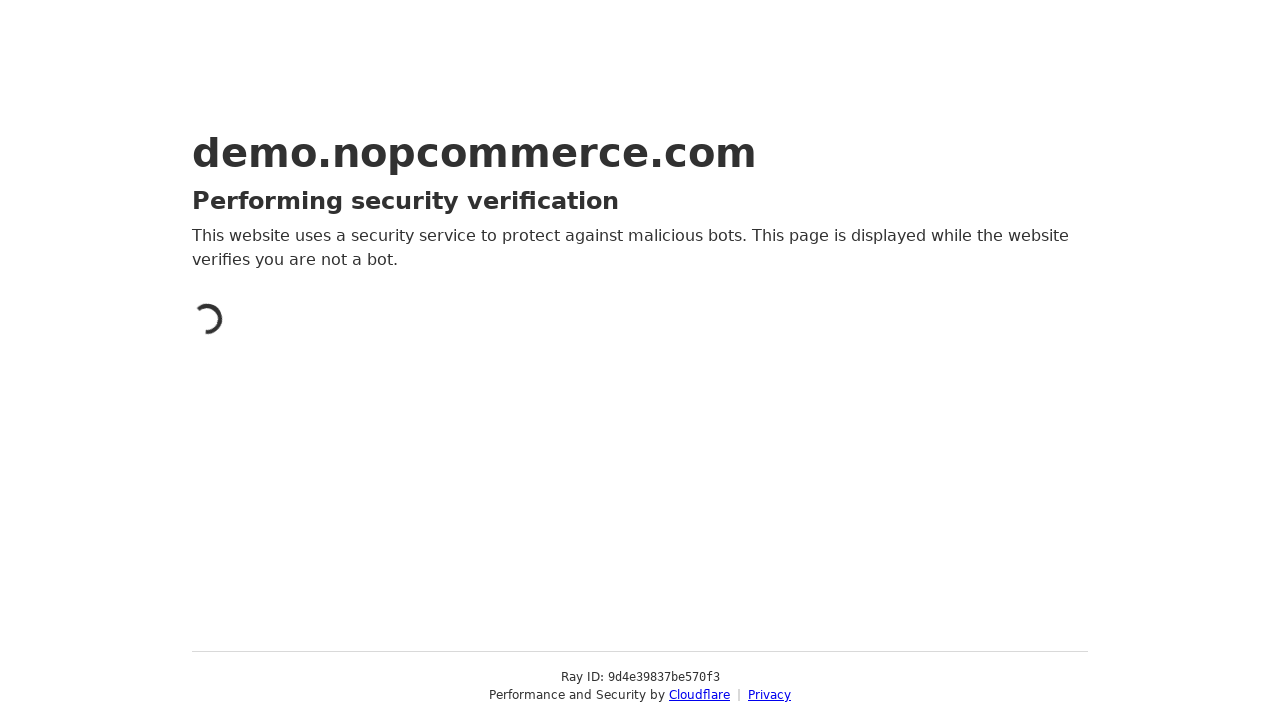

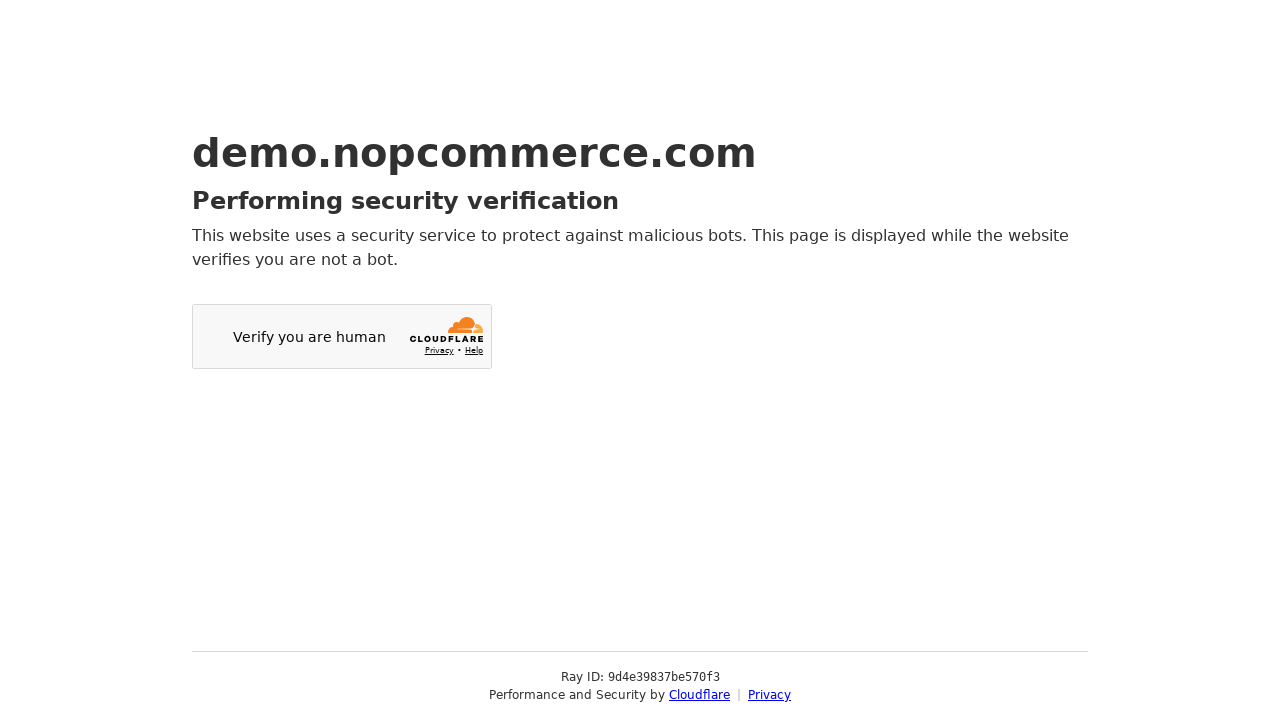